Tests file download functionality by clicking on a download link and verifying that a file is downloaded

Starting URL: https://the-internet.herokuapp.com/download

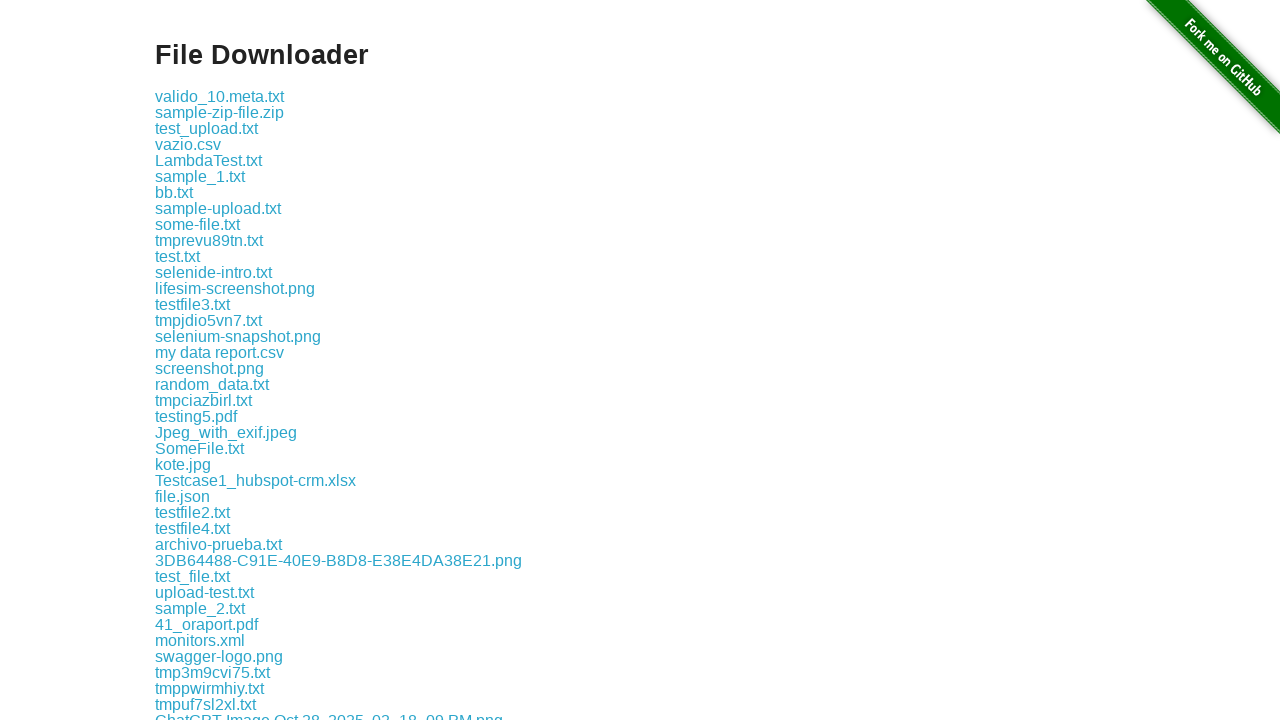

Clicked the first download link at (220, 96) on div.example a >> nth=0
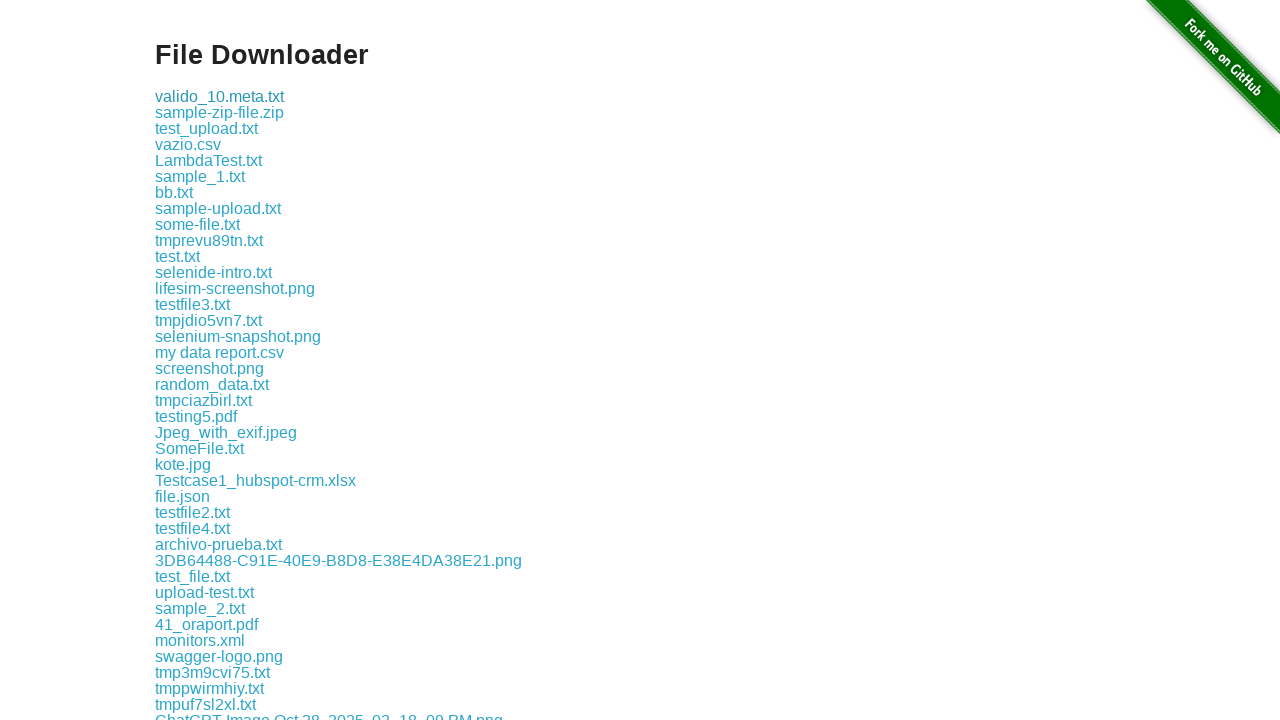

Waited 2 seconds for download to start
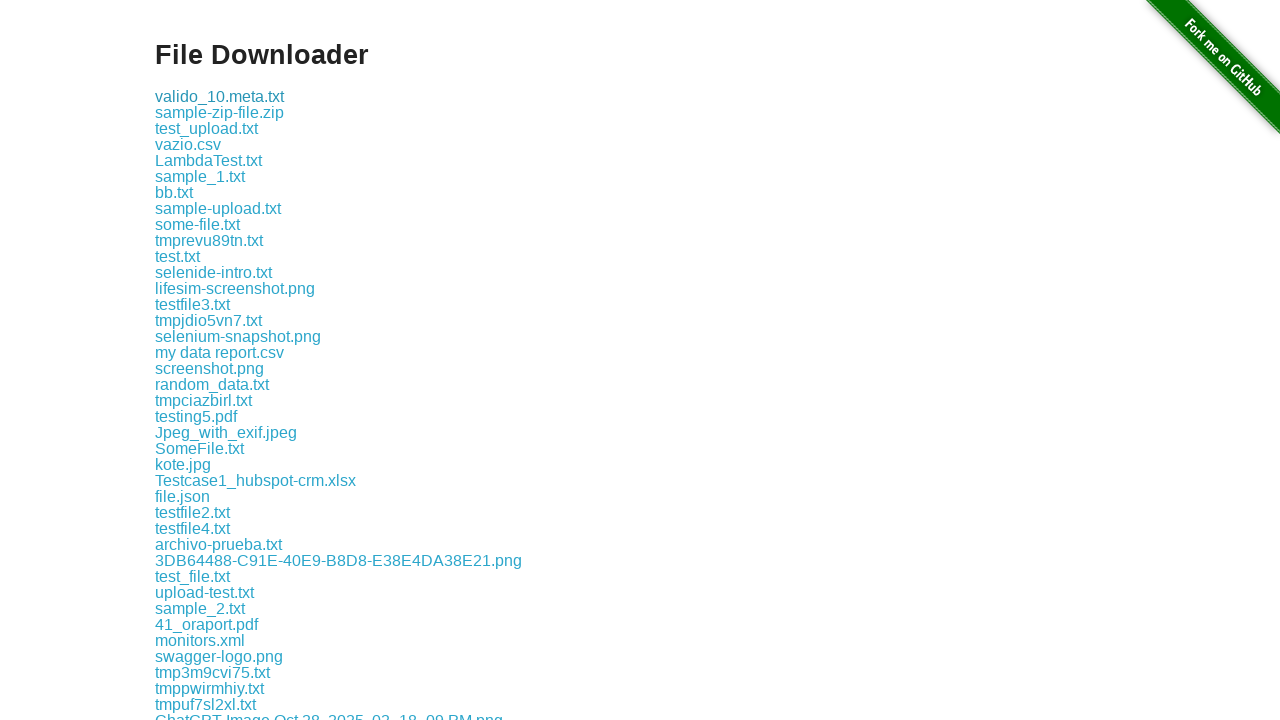

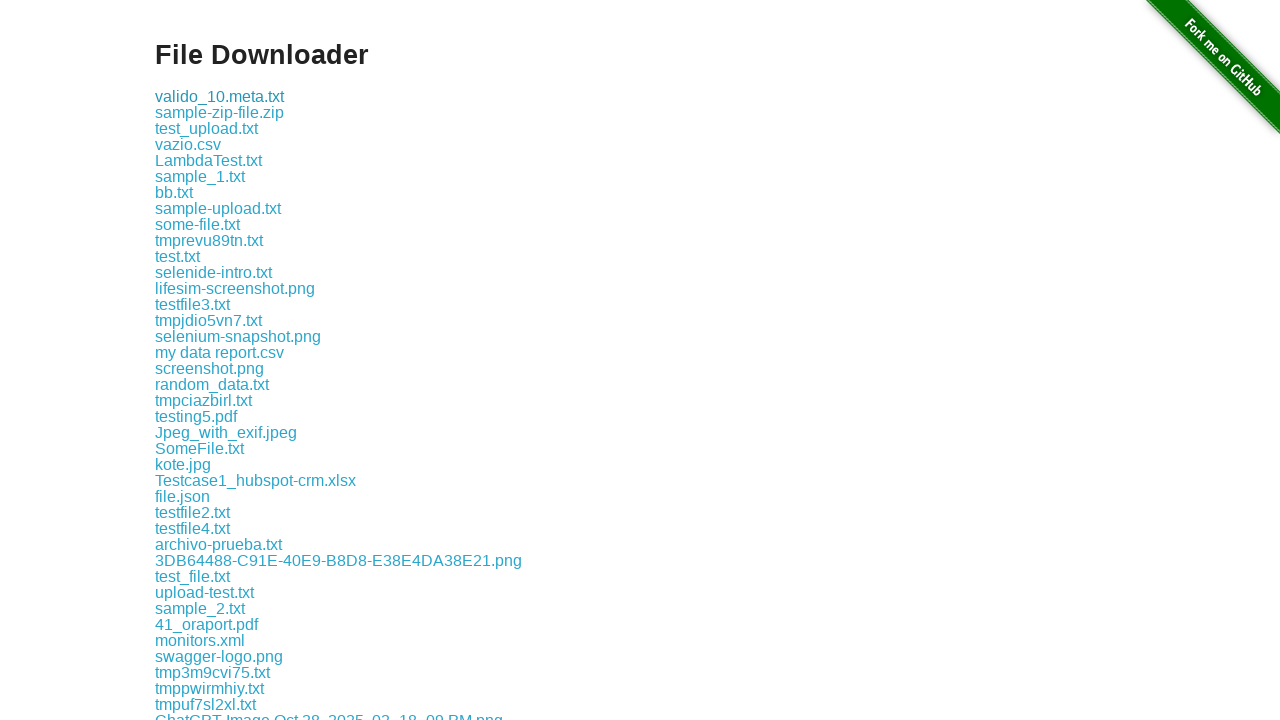